Navigates to the RedBus website and waits for the page to load. This is a basic page load verification test.

Starting URL: https://www.redbus.in/

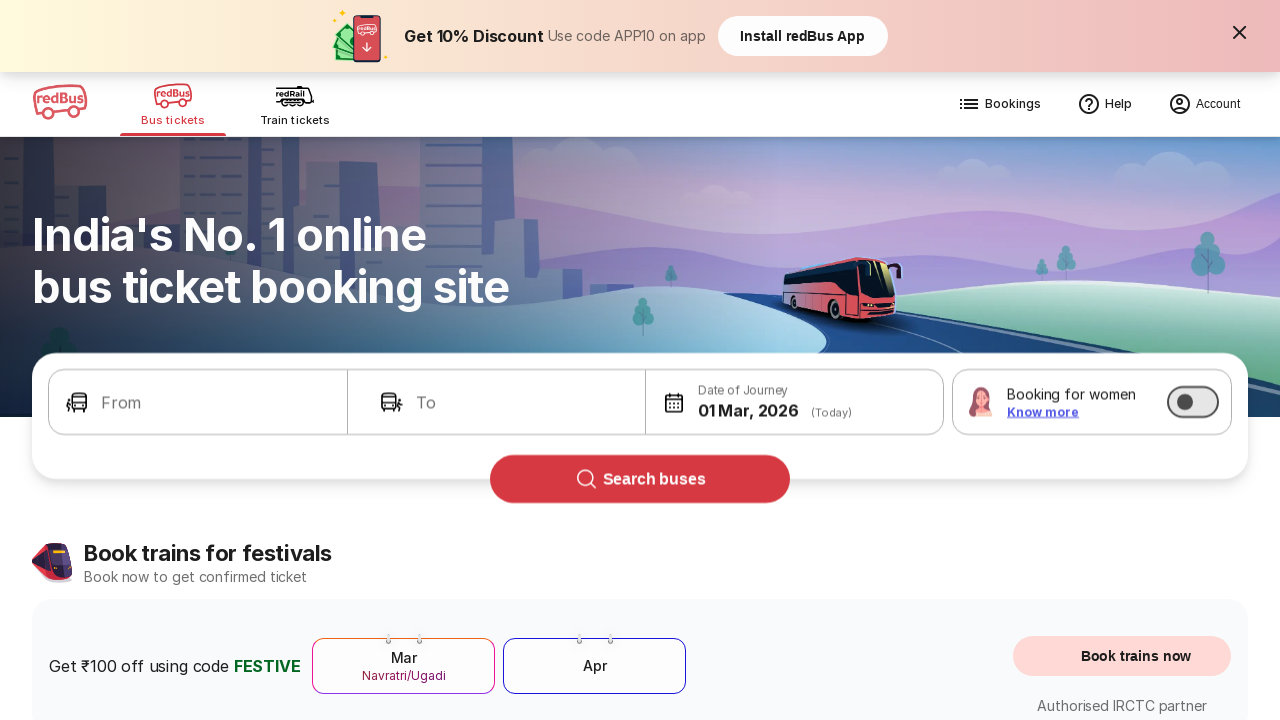

Waited for page DOM content to load
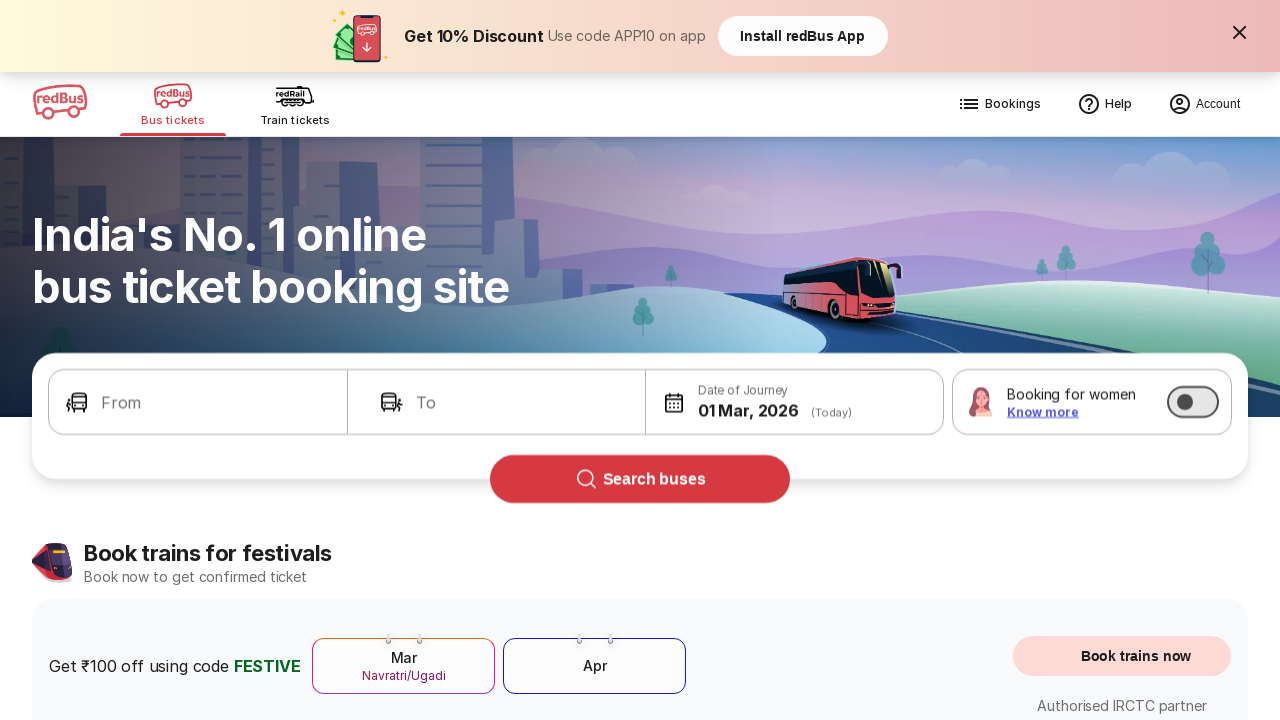

Verified body element is present on RedBus homepage
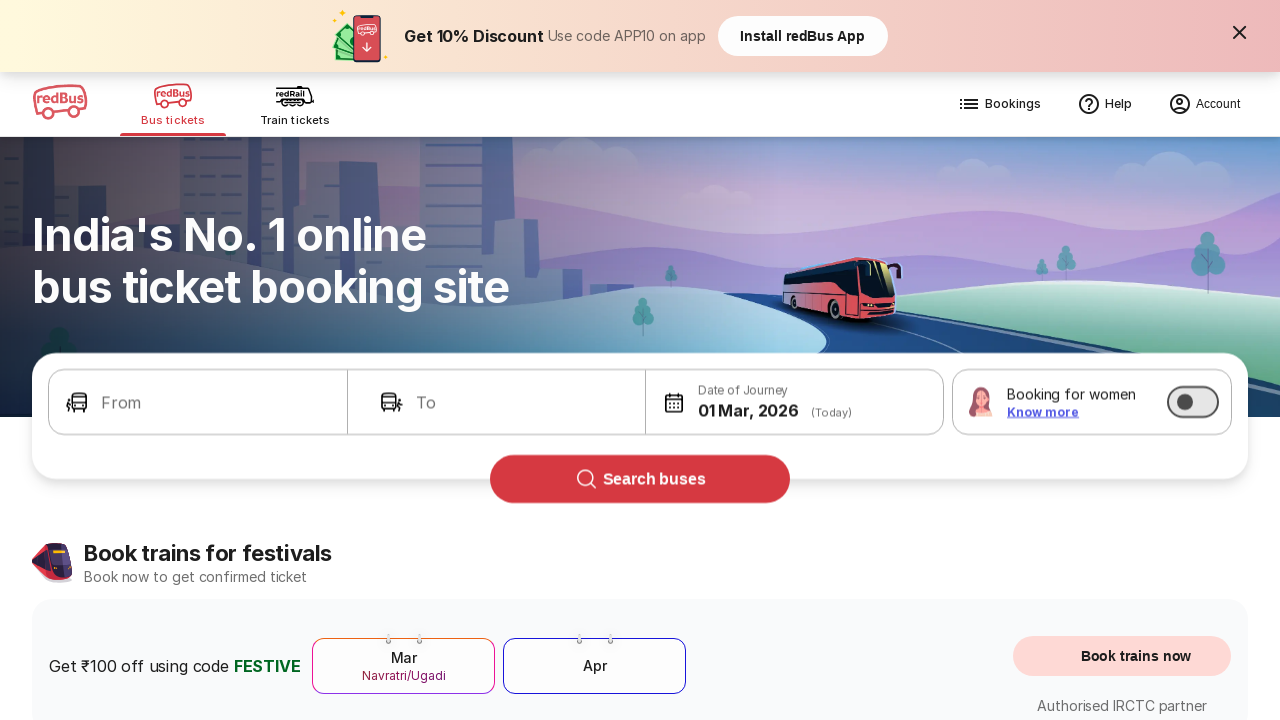

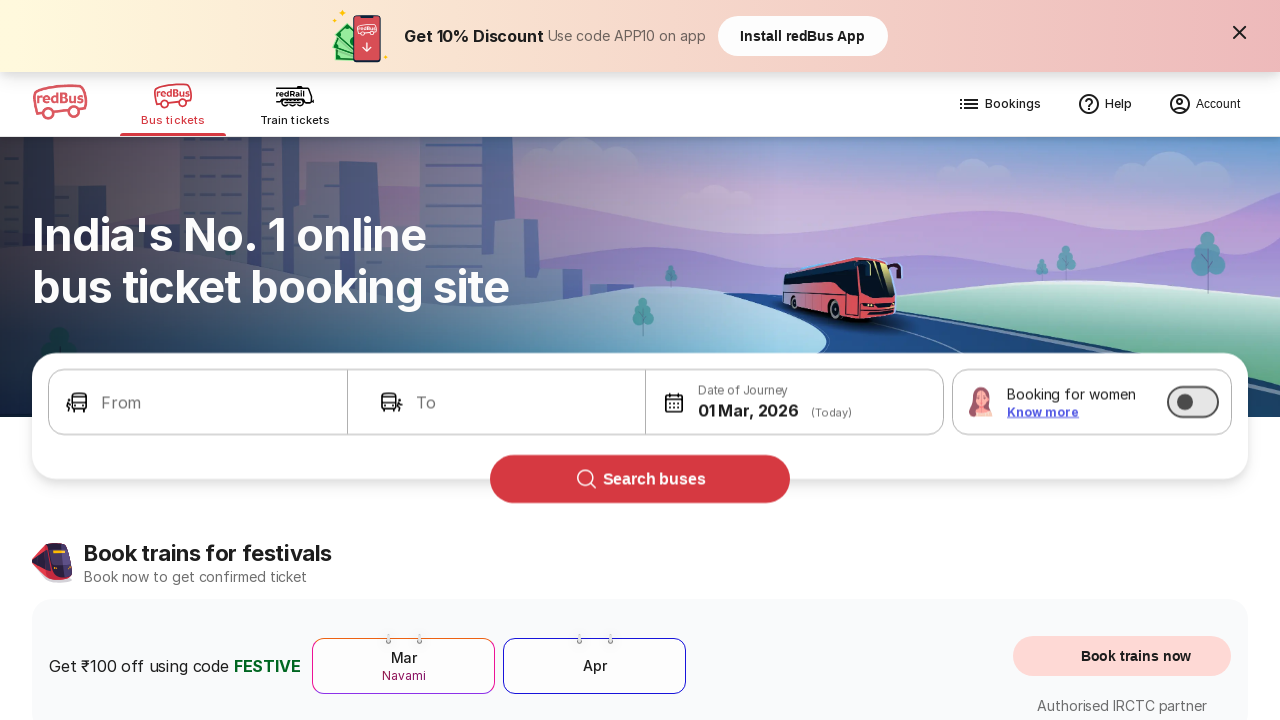